Opens and then closes the Join As Specialist modal using the close button

Starting URL: https://famcare.app

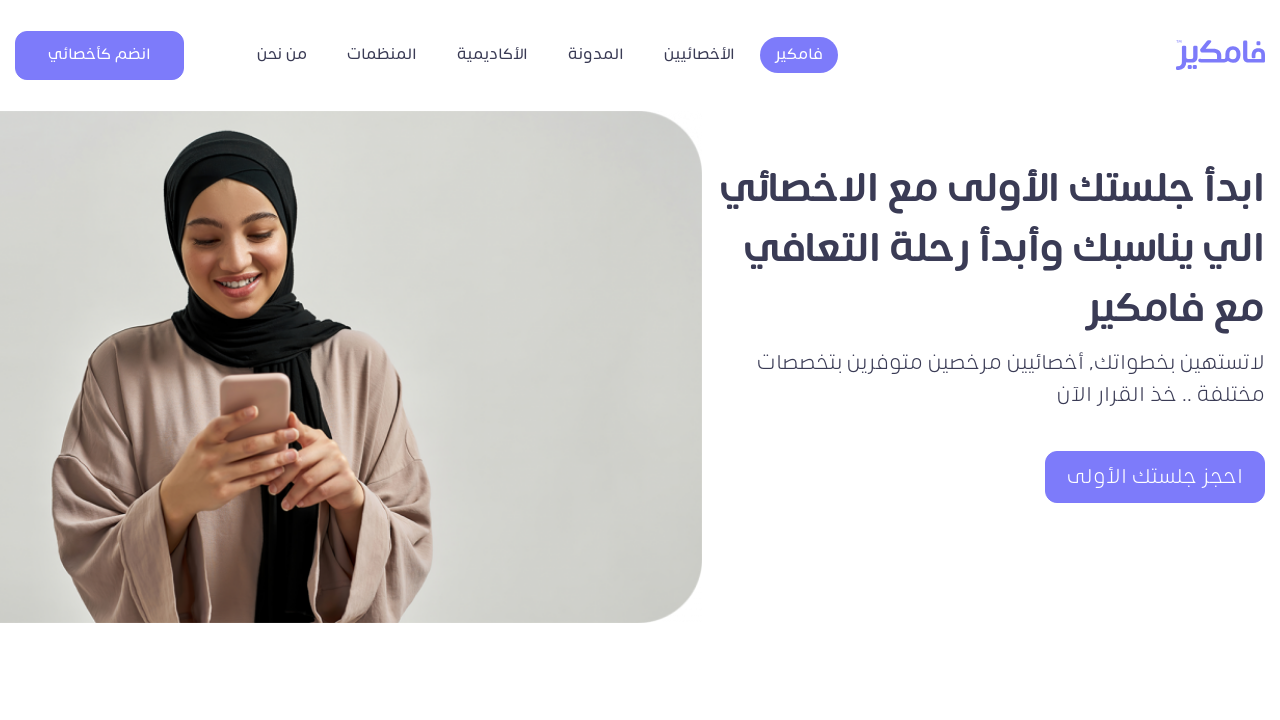

Clicked Join As Specialist button to open modal at (100, 55) on xpath=//*[@id='navbarContent']/button
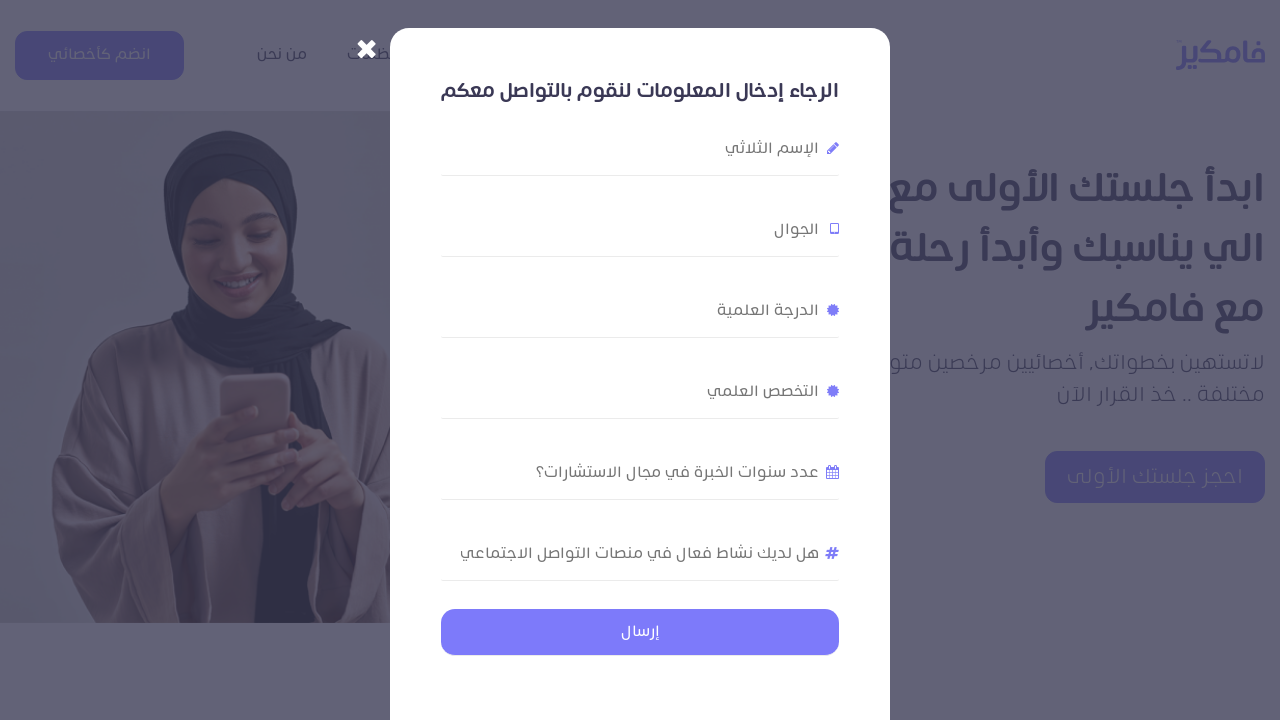

Join As Specialist modal appeared
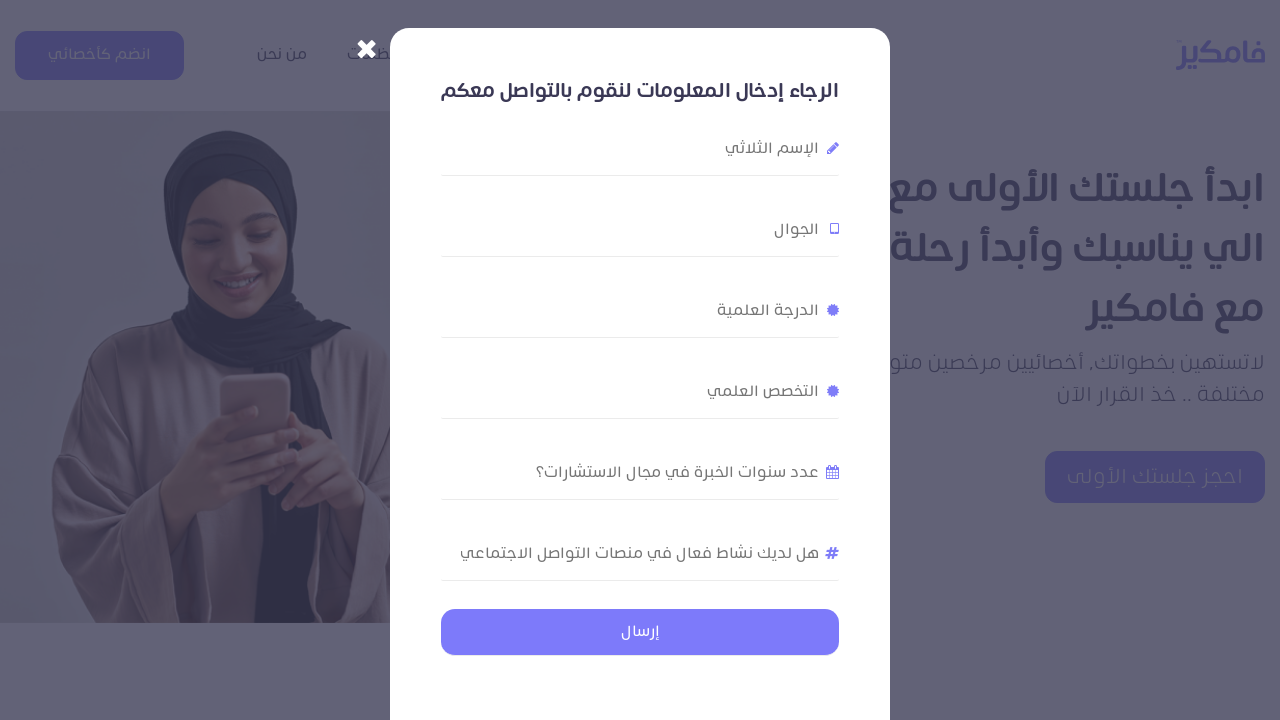

Clicked close button to dismiss the modal at (366, 45) on xpath=//*[@id='joinUsModal']/div/div/button/span
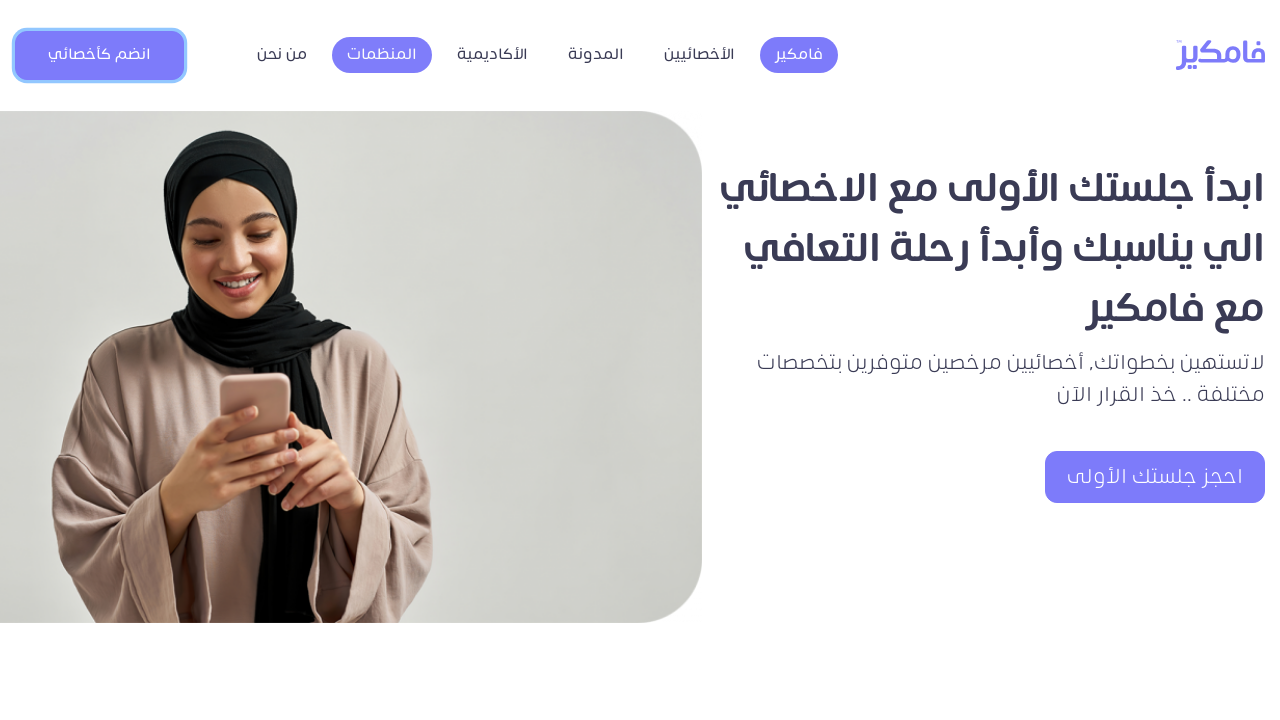

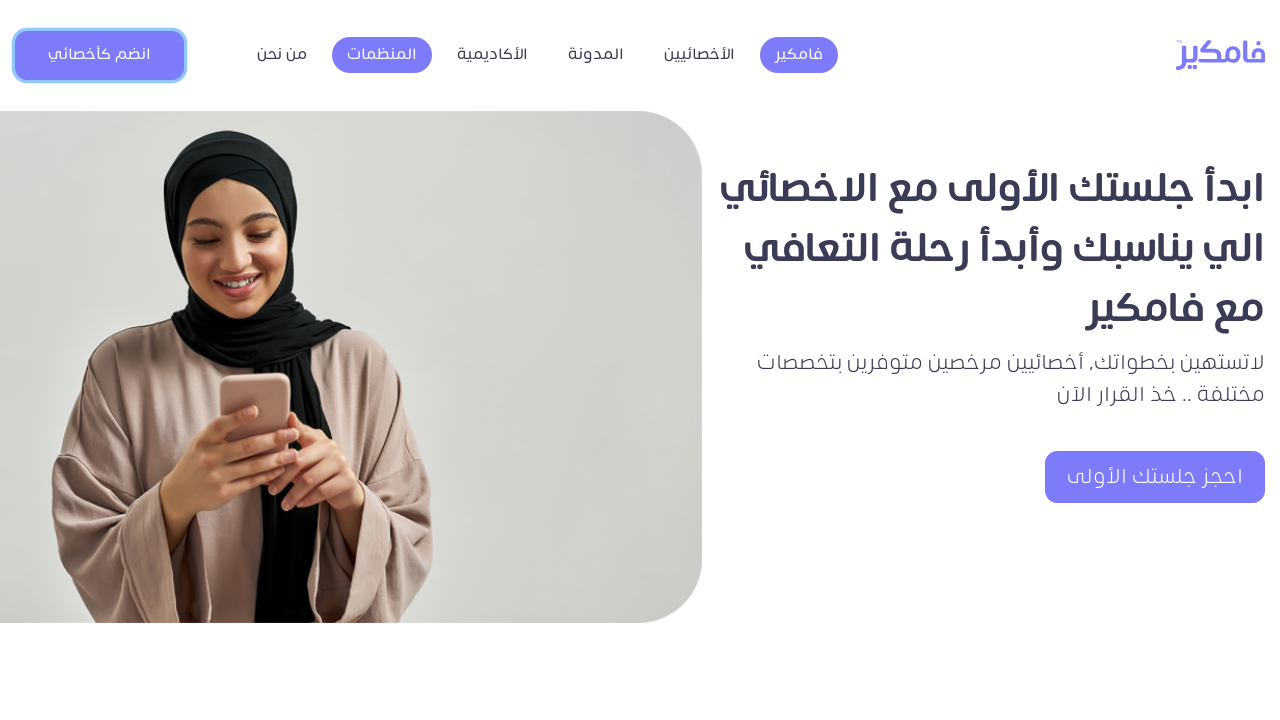